Tests iframe switching and JavaScript confirm dialog handling on W3Schools by switching to an iframe, clicking a button that triggers an alert, and accepting the alert.

Starting URL: https://www.w3schools.com/js/tryit.asp?filename=tryjs_confirm

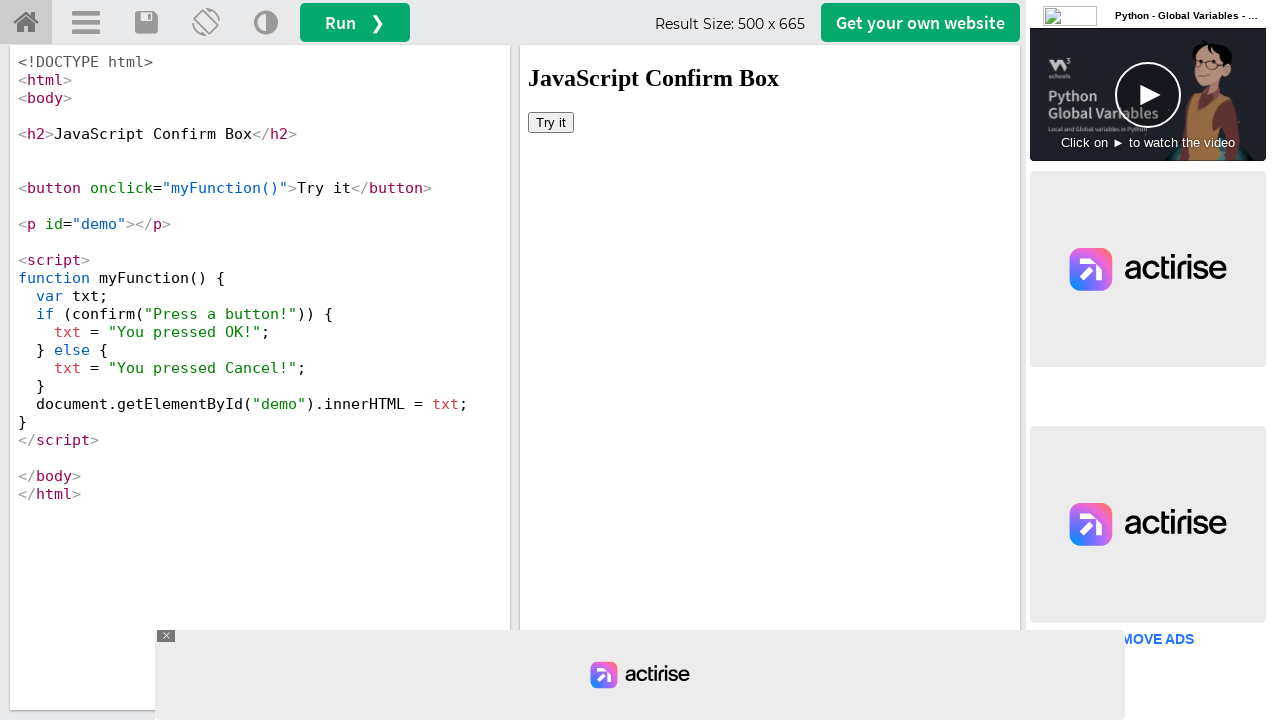

Waited 2 seconds for page to load
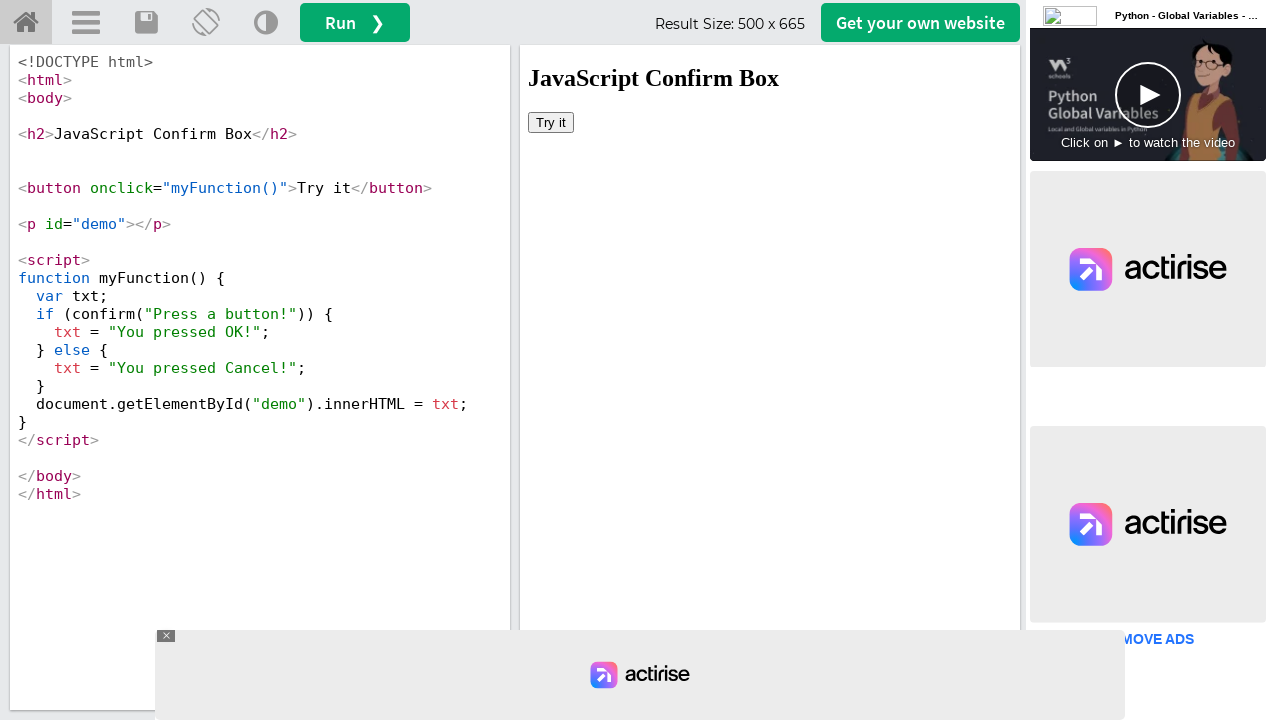

Located iframe#iframeResult for frame switching
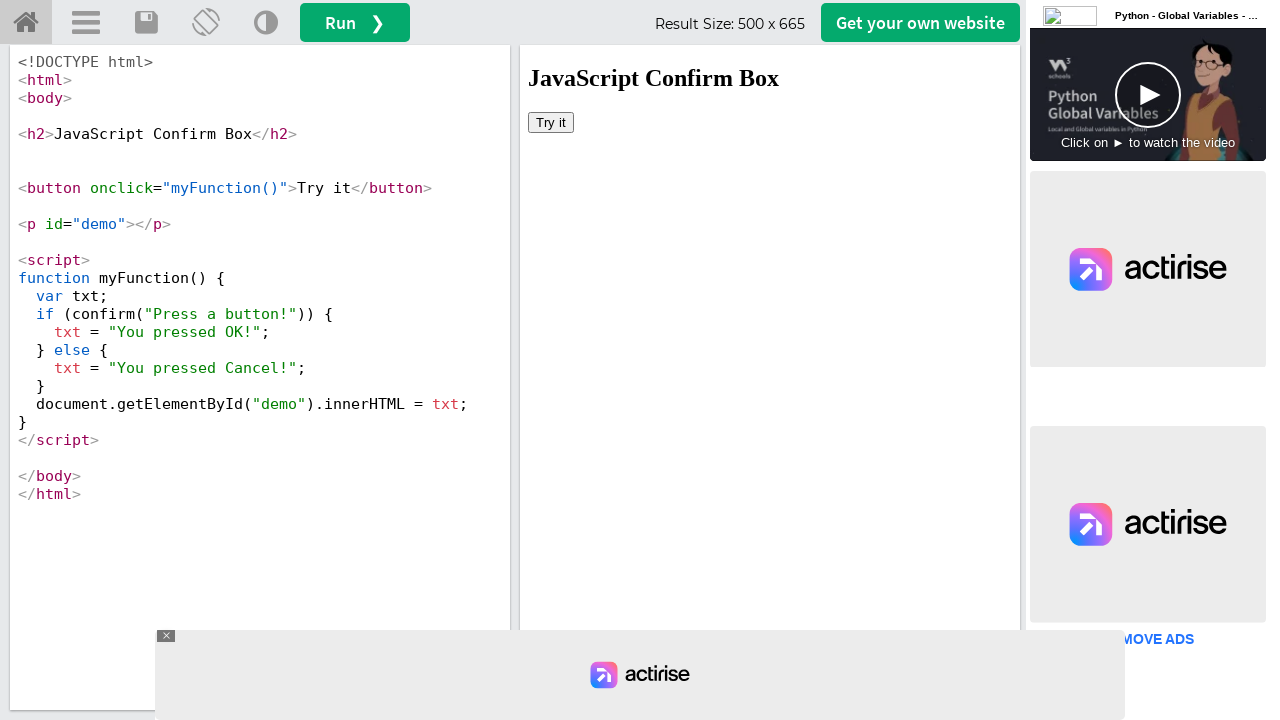

Set up dialog handler to accept confirm dialogs
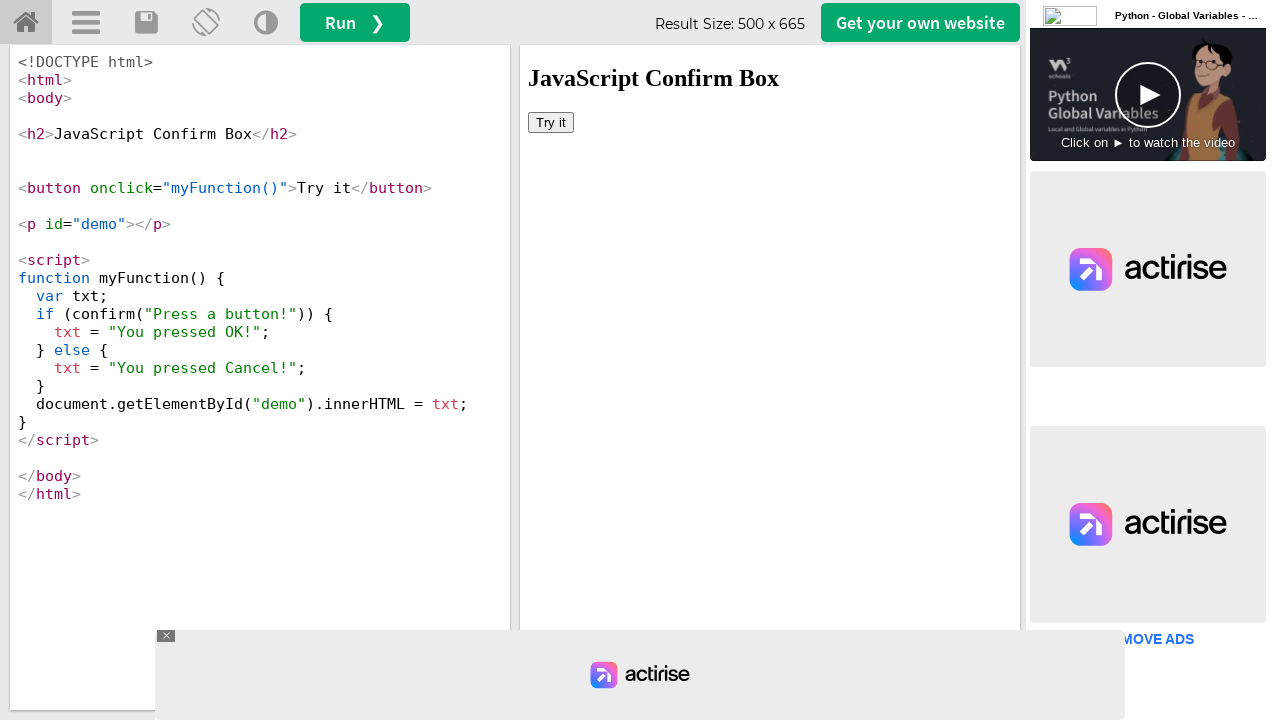

Clicked 'Try it' button inside iframe, triggering confirm dialog at (551, 122) on iframe#iframeResult >> internal:control=enter-frame >> xpath=//button[text()='Tr
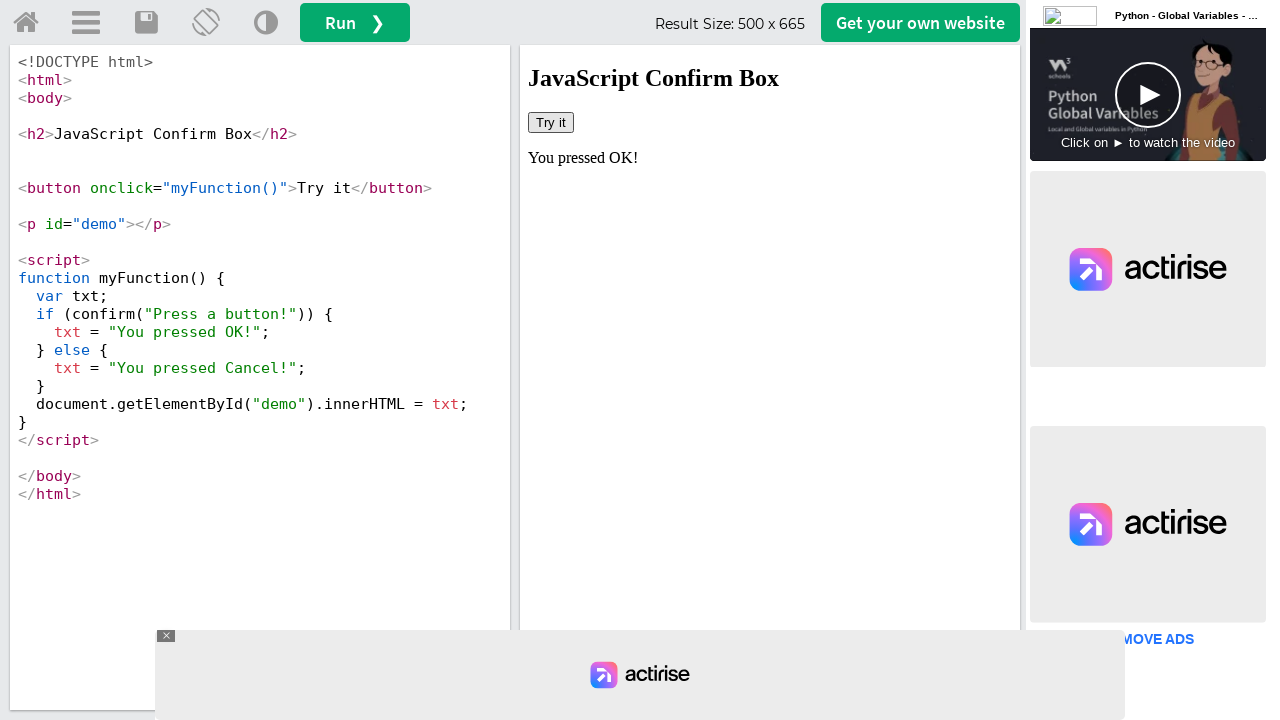

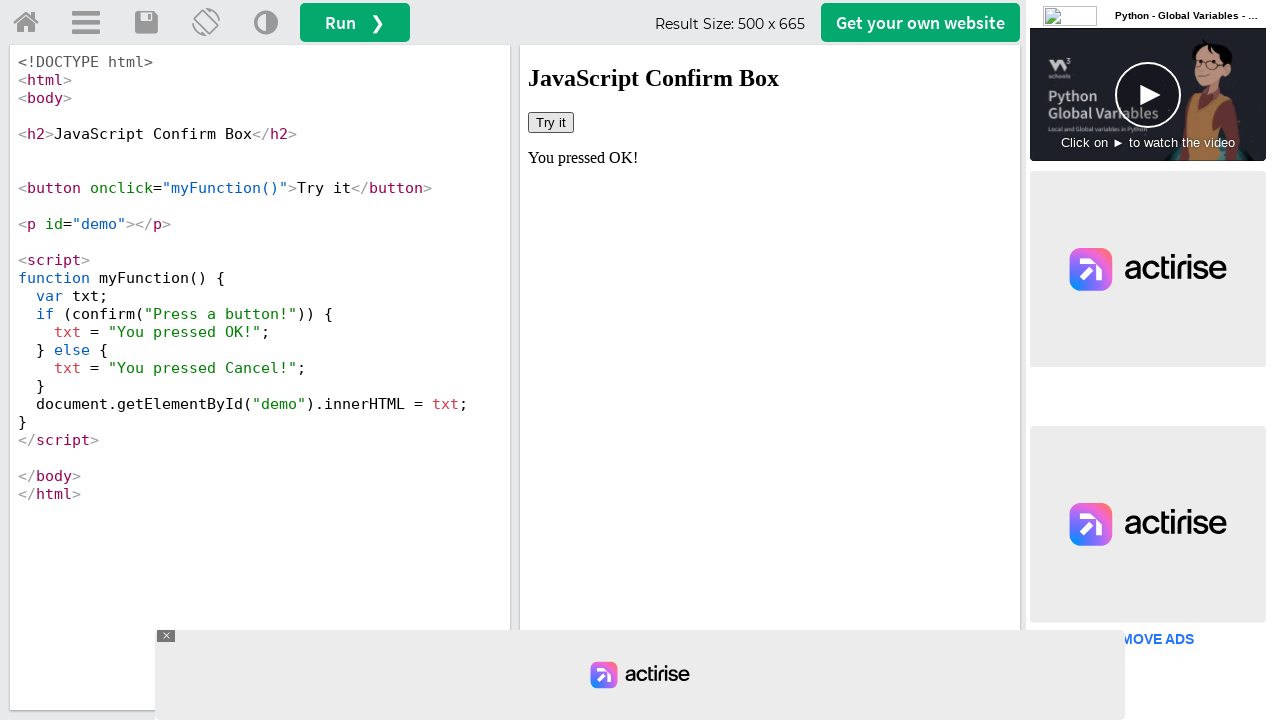